Tests adding a new todo item by typing in the input field and pressing Enter

Starting URL: https://example.cypress.io/todo

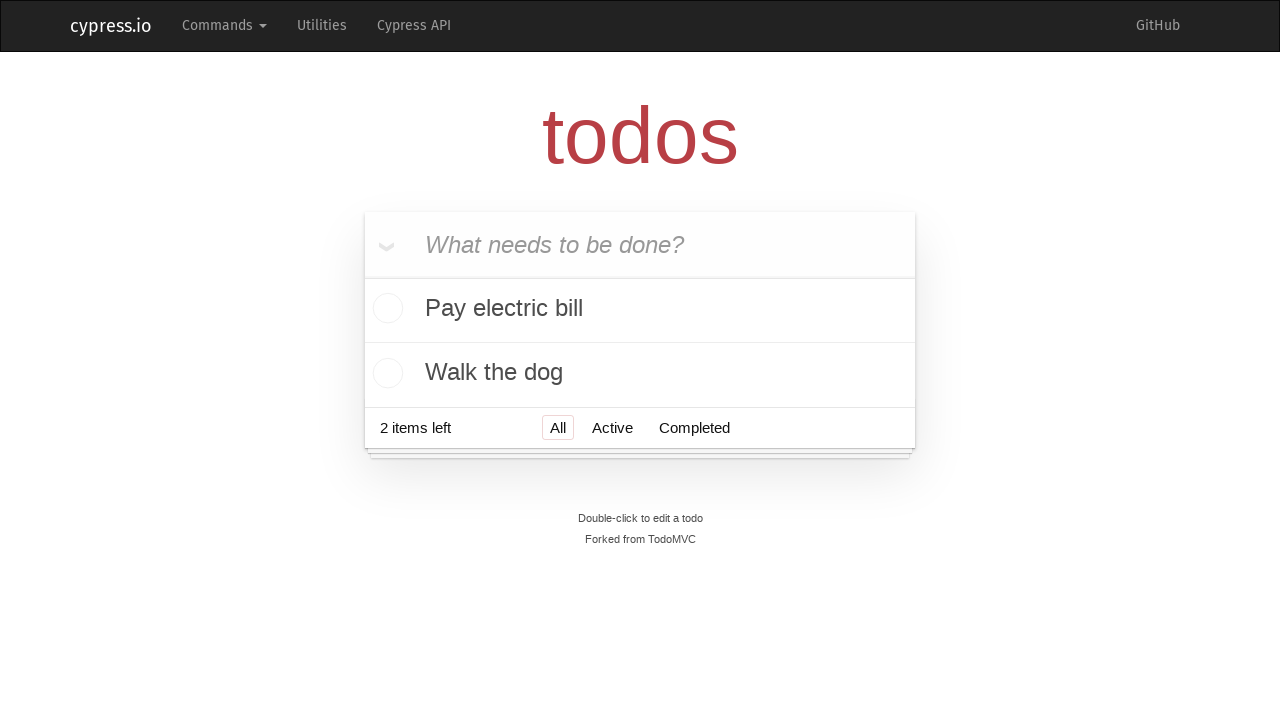

Filled new todo input field with 'Feed the cat' on [data-test=new-todo]
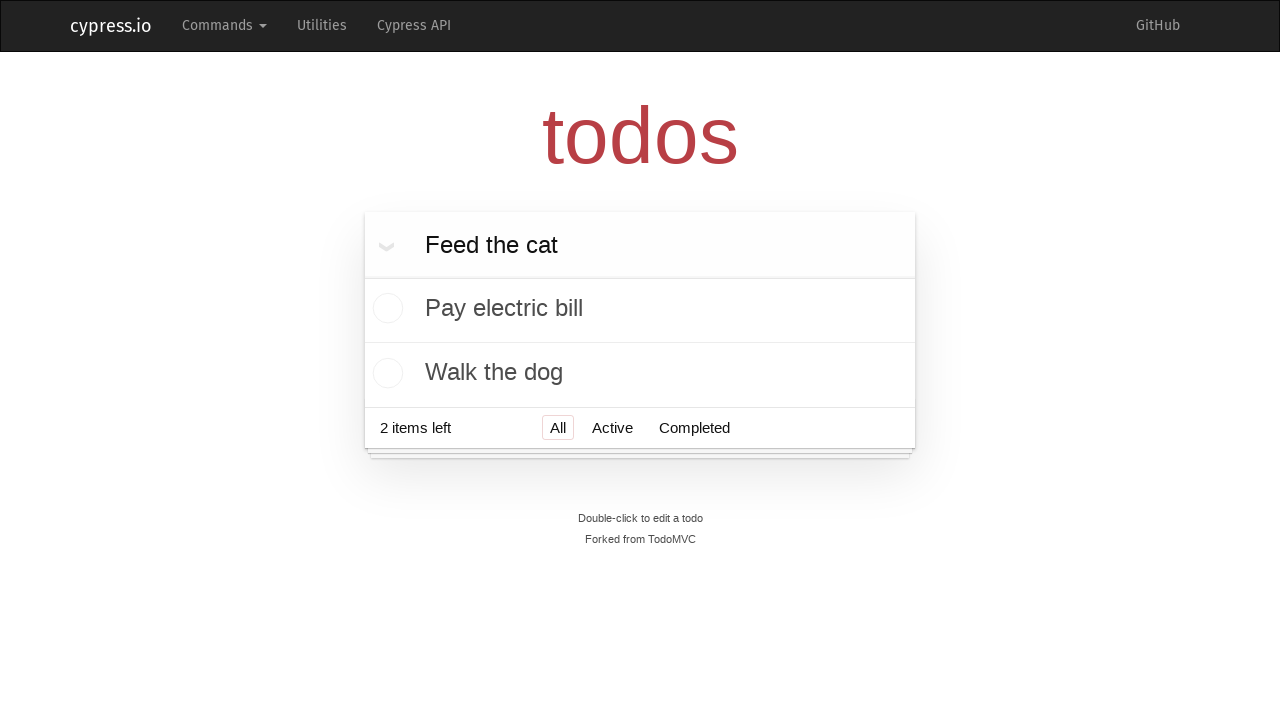

Pressed Enter to submit new todo item on [data-test=new-todo]
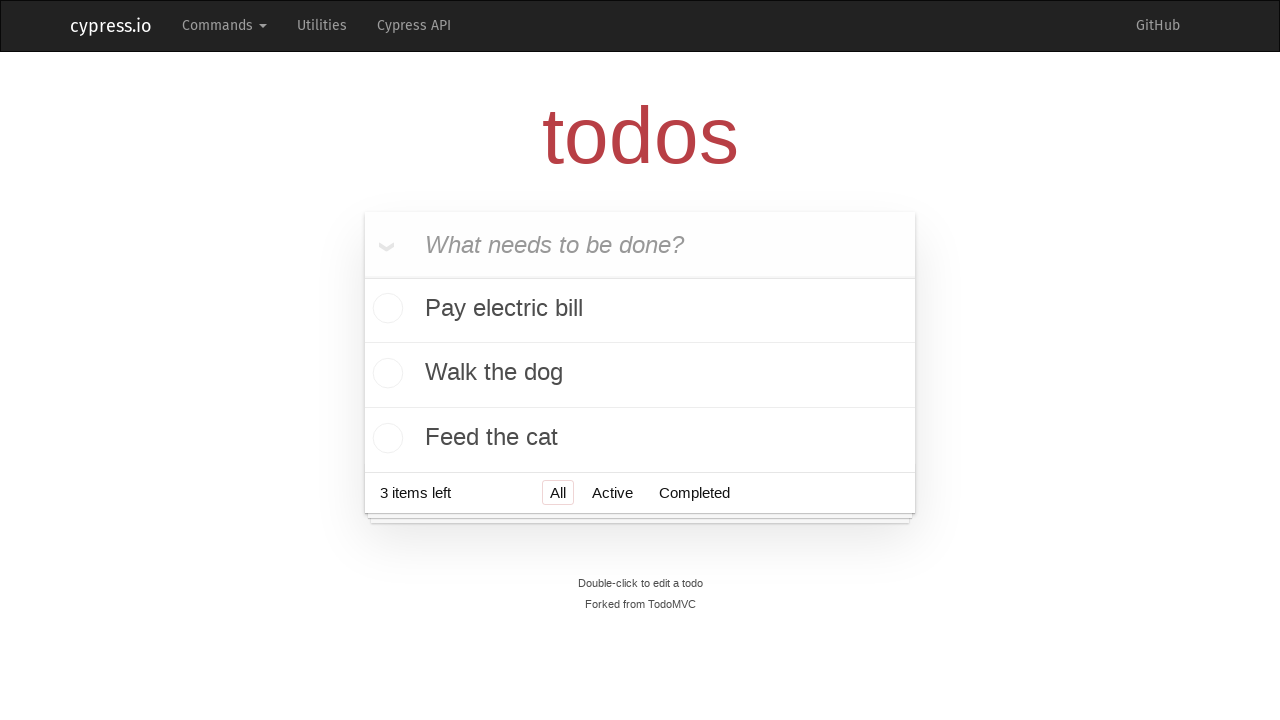

Located all todo list items
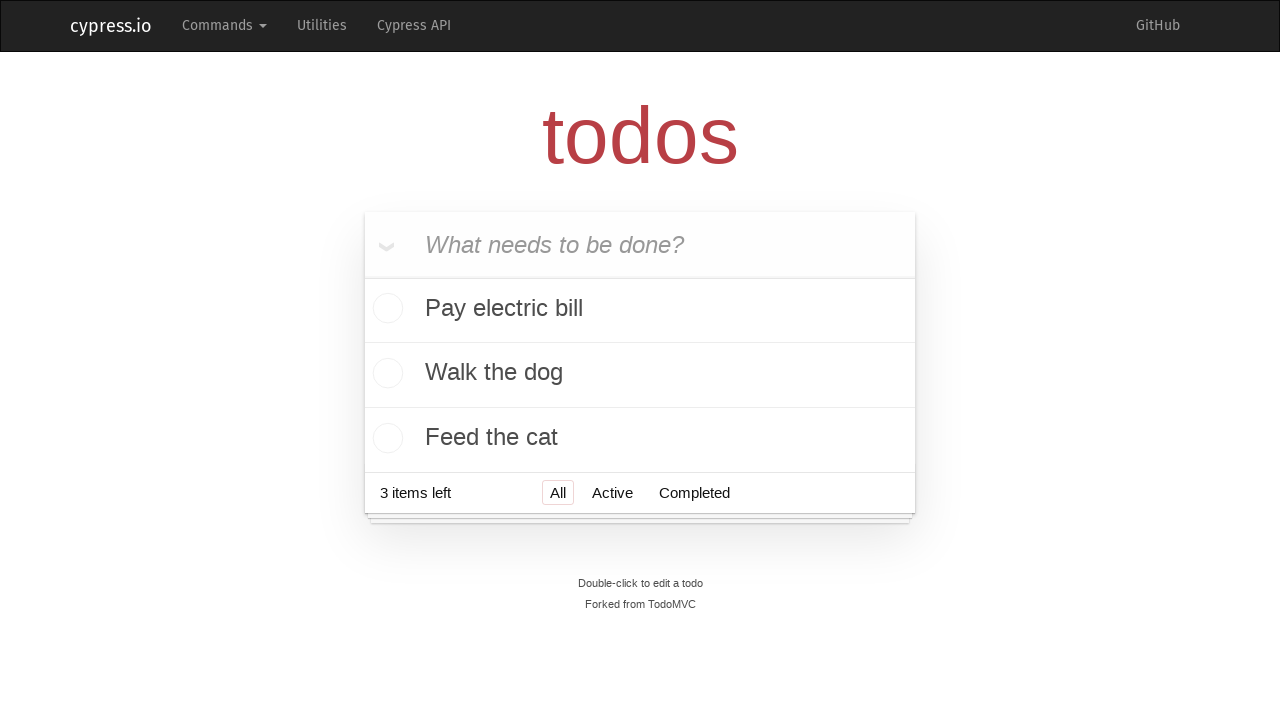

Verified that the last todo item contains 'Feed the cat'
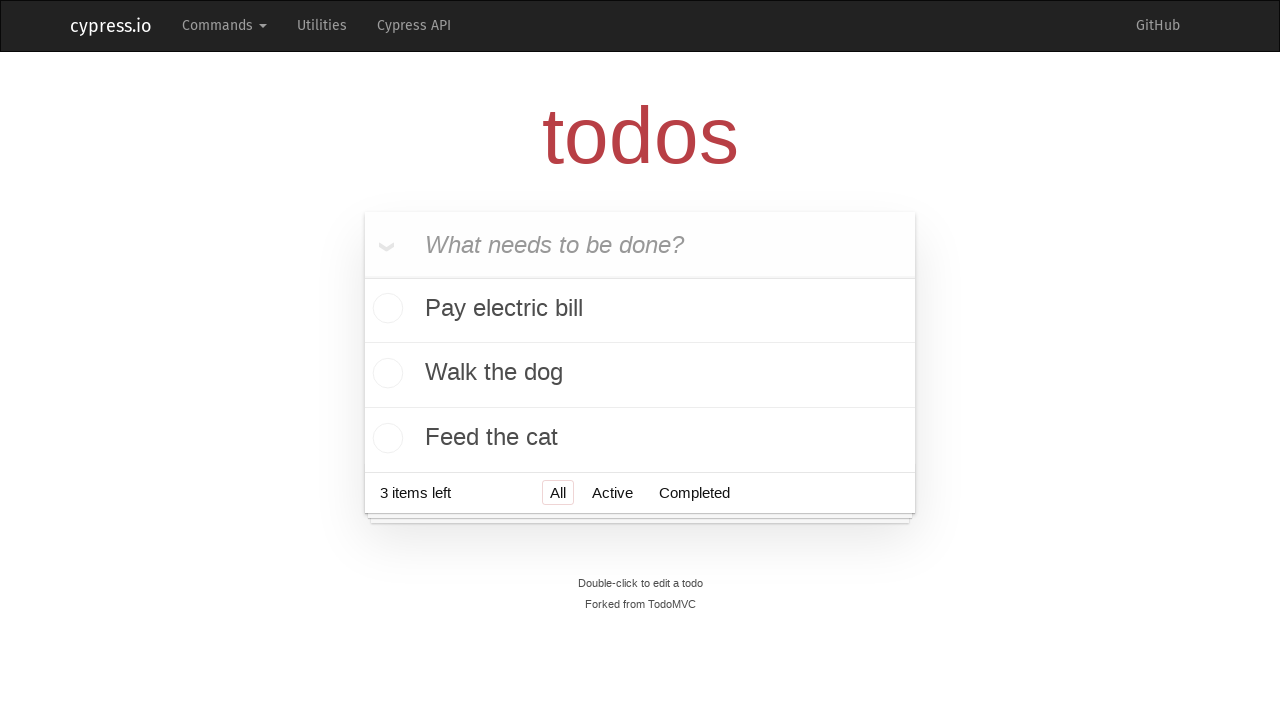

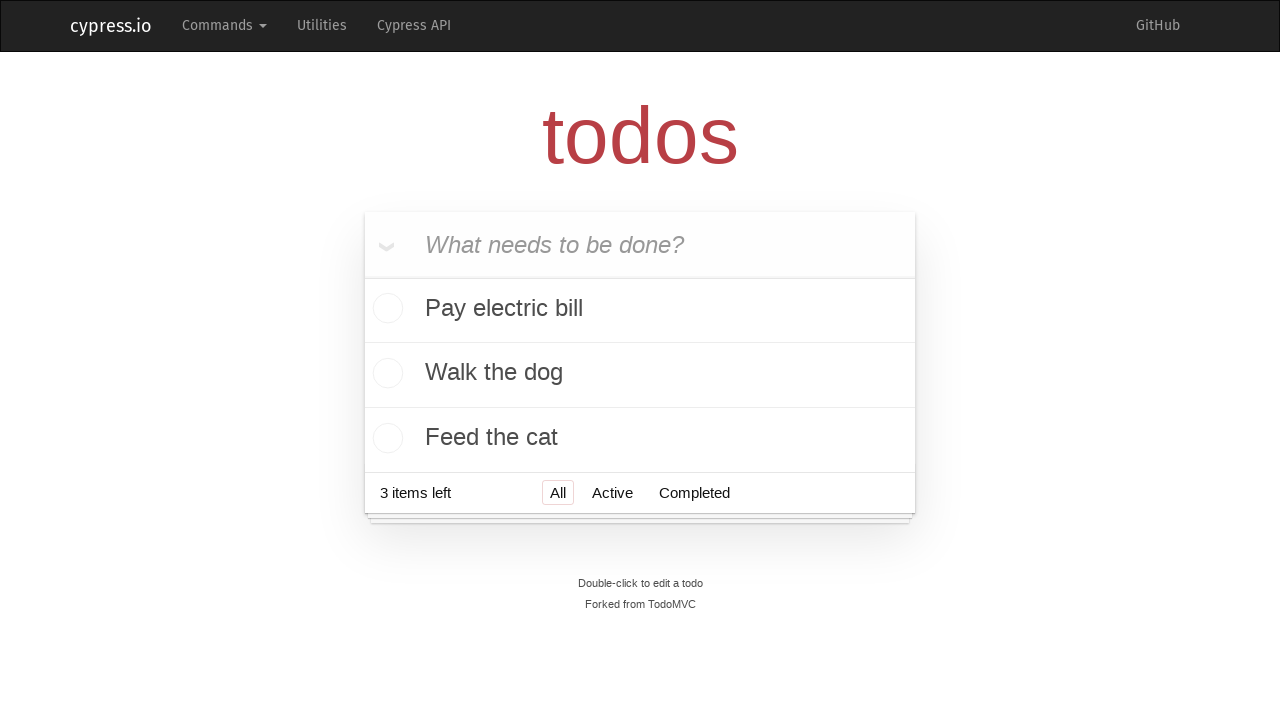